Tests JavaScript prompt alert interaction by clicking a button to trigger a prompt, entering text, and accepting the alert

Starting URL: https://the-internet.herokuapp.com/javascript_alerts

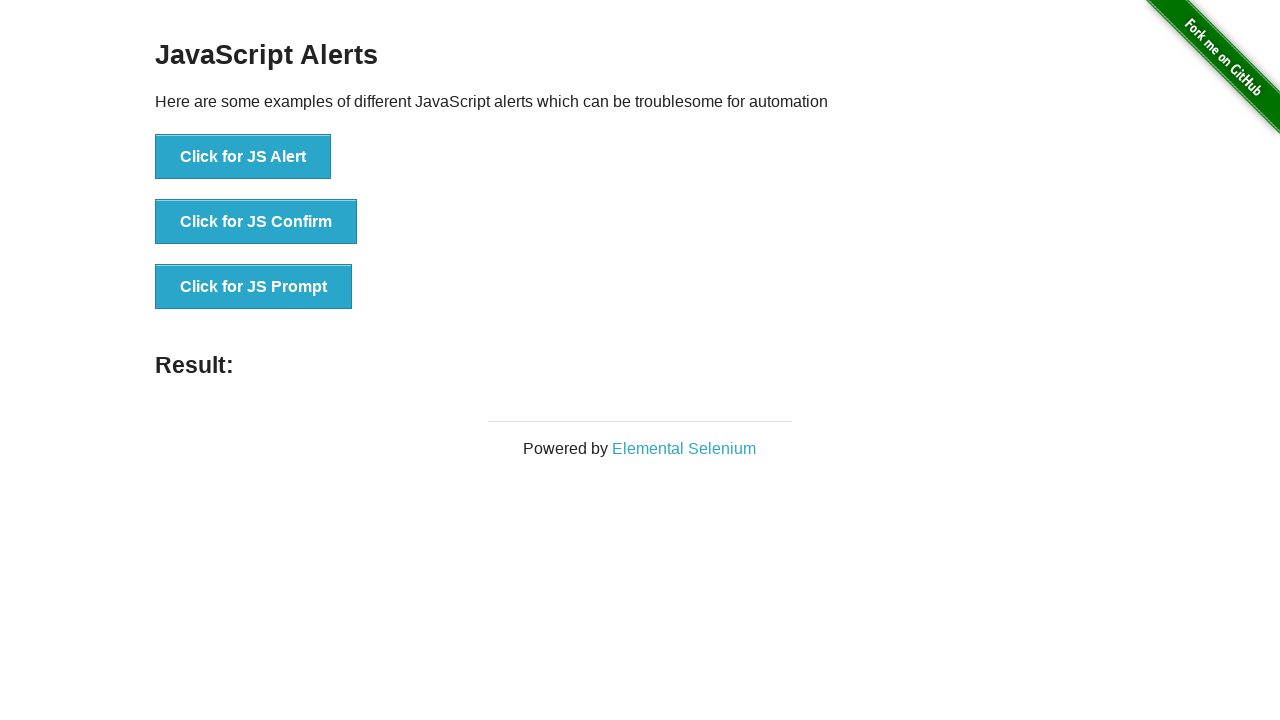

Clicked button to trigger JavaScript prompt alert at (254, 287) on xpath=//button[contains(text(), 'Click for JS Prompt')]
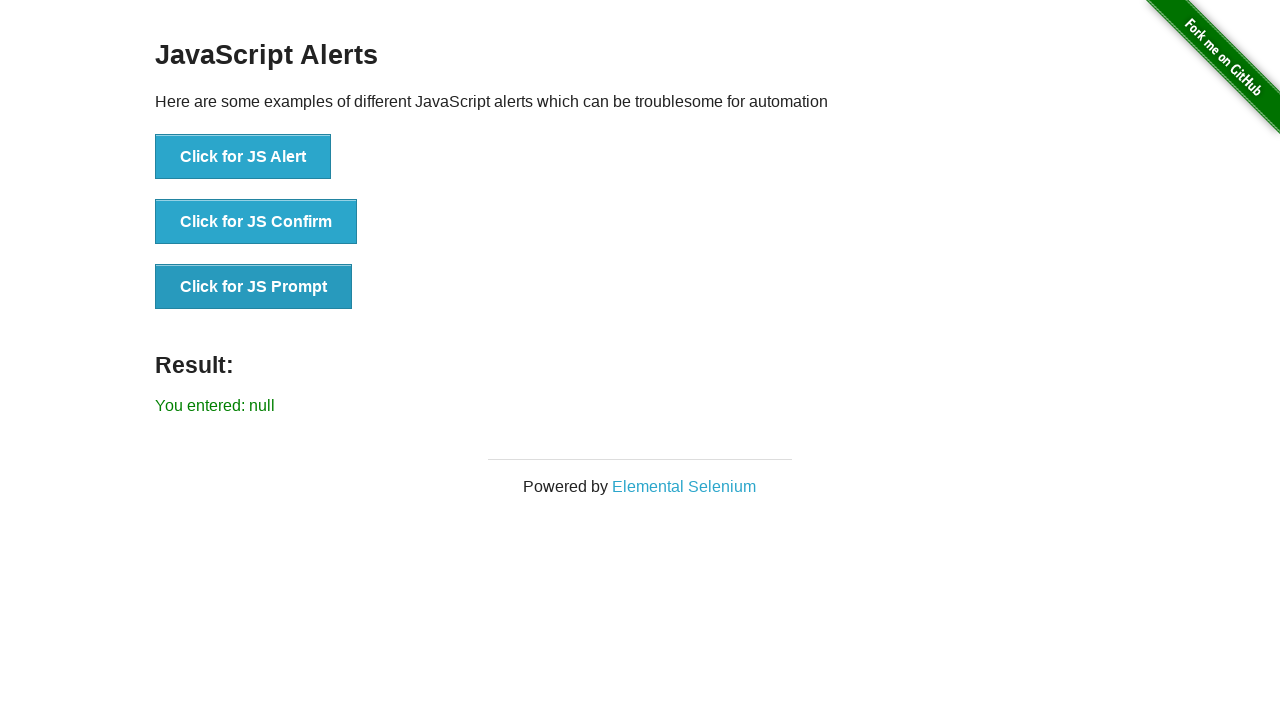

Set up dialog handler to accept prompt with text 'abc'
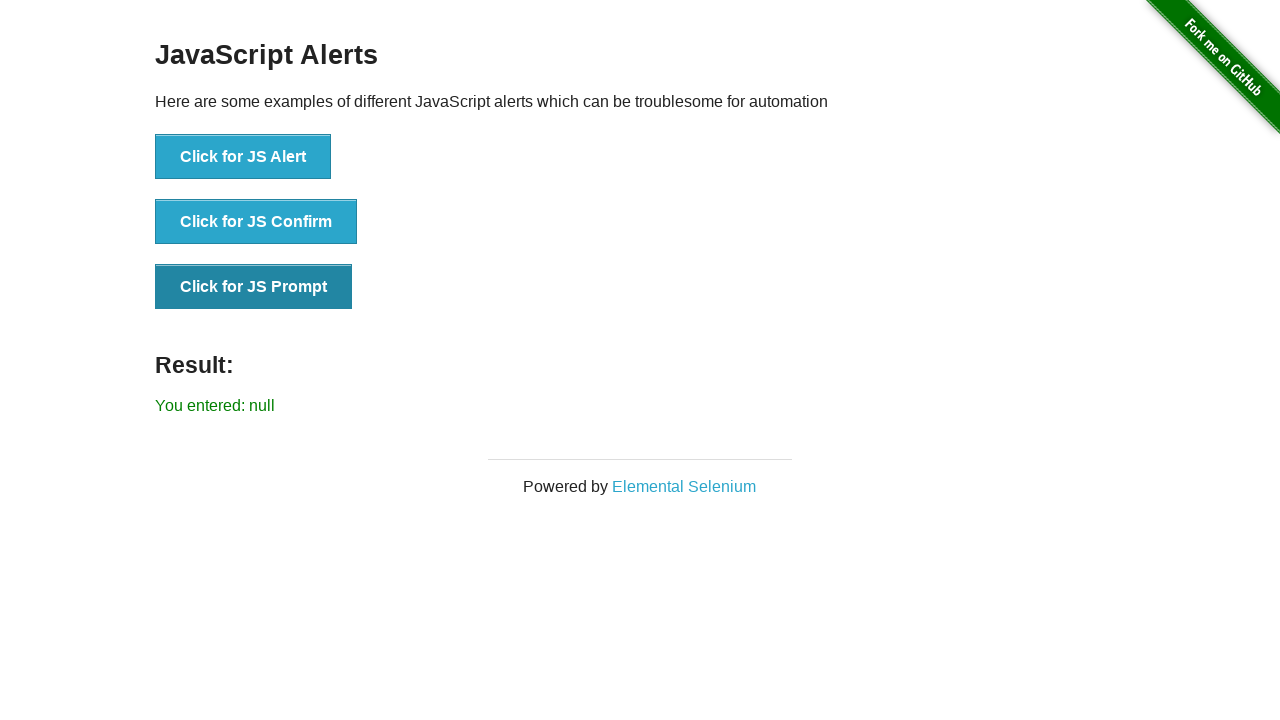

Clicked button again to trigger prompt with handler active at (254, 287) on xpath=//button[contains(text(), 'Click for JS Prompt')]
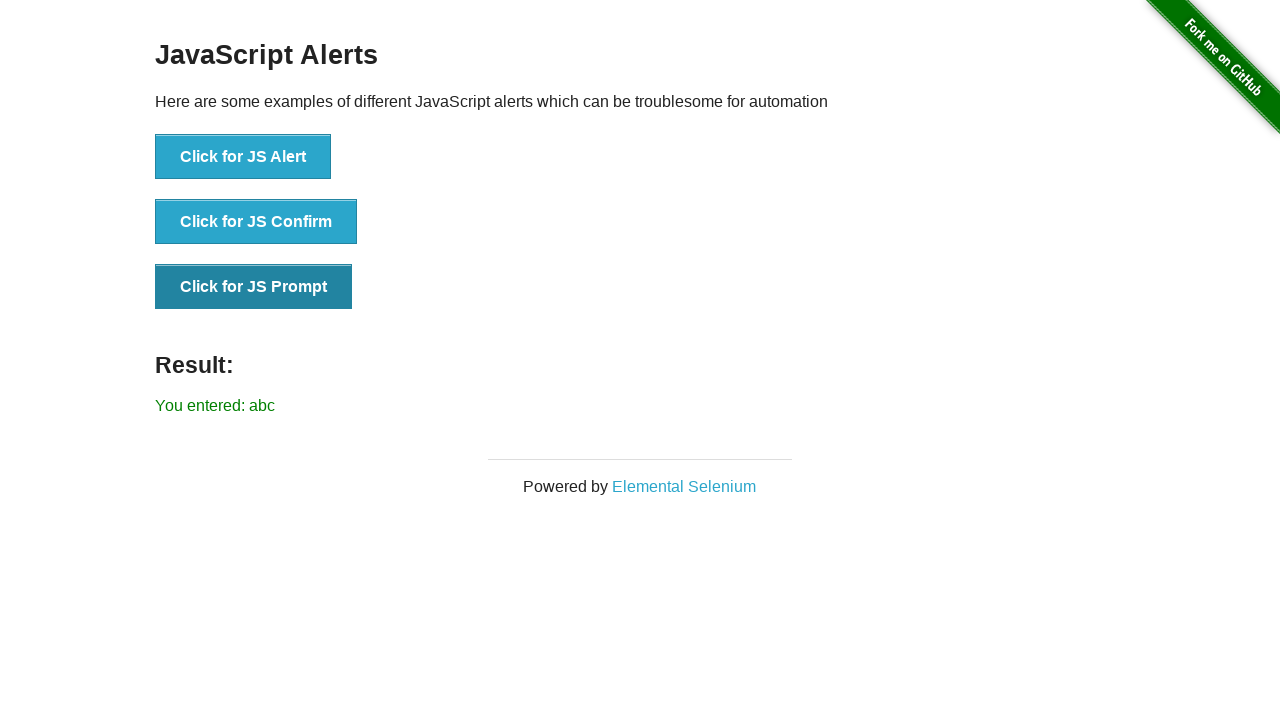

Result element appeared on page after accepting prompt
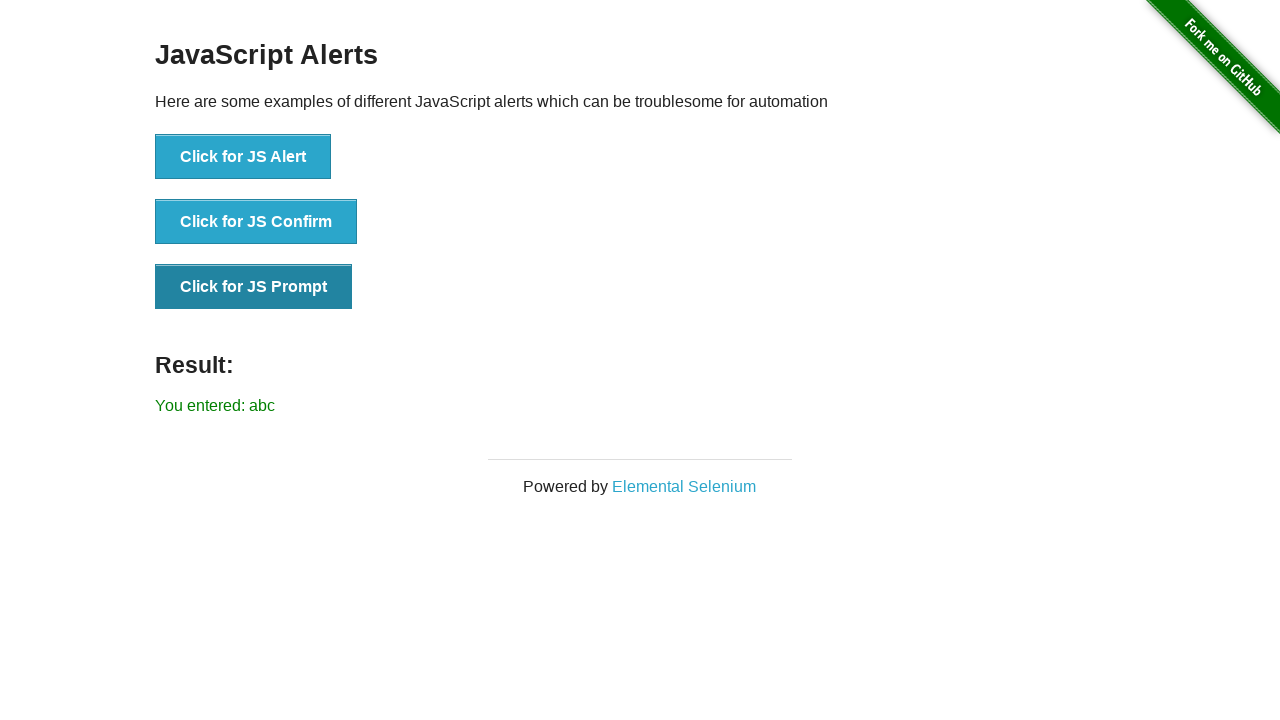

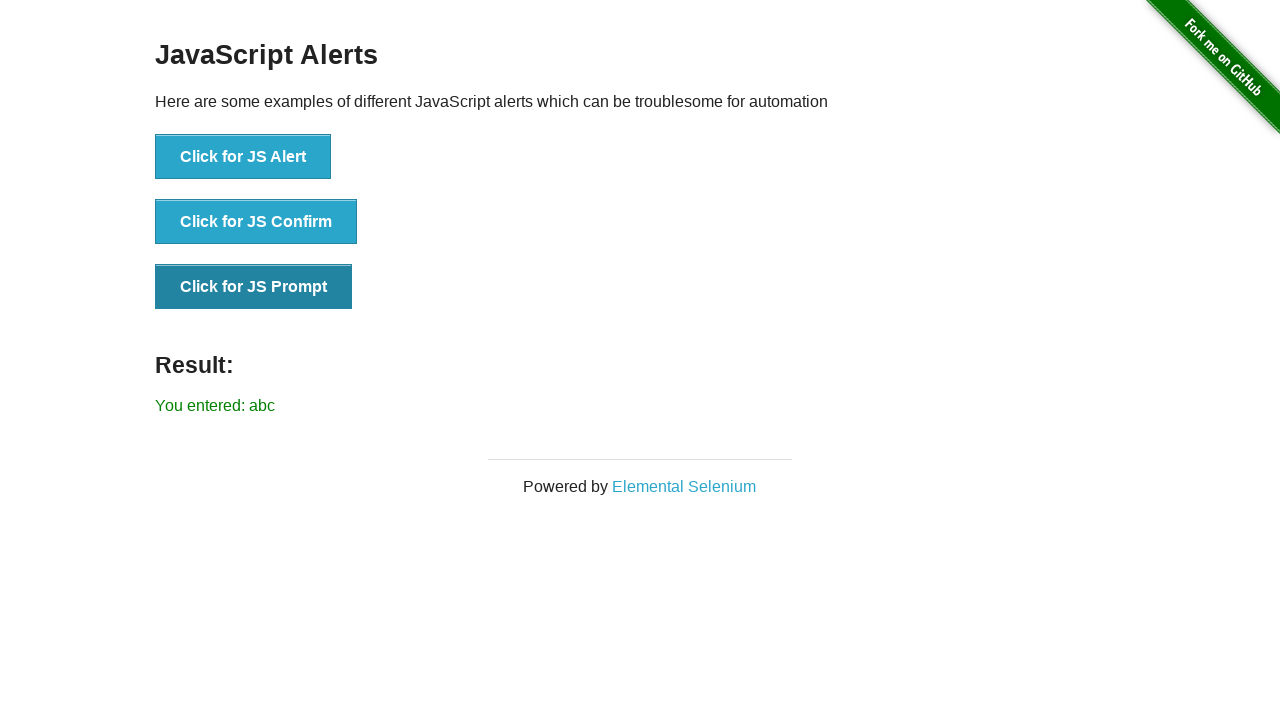